Tests filtering to display only active (incomplete) todo items

Starting URL: https://demo.playwright.dev/todomvc

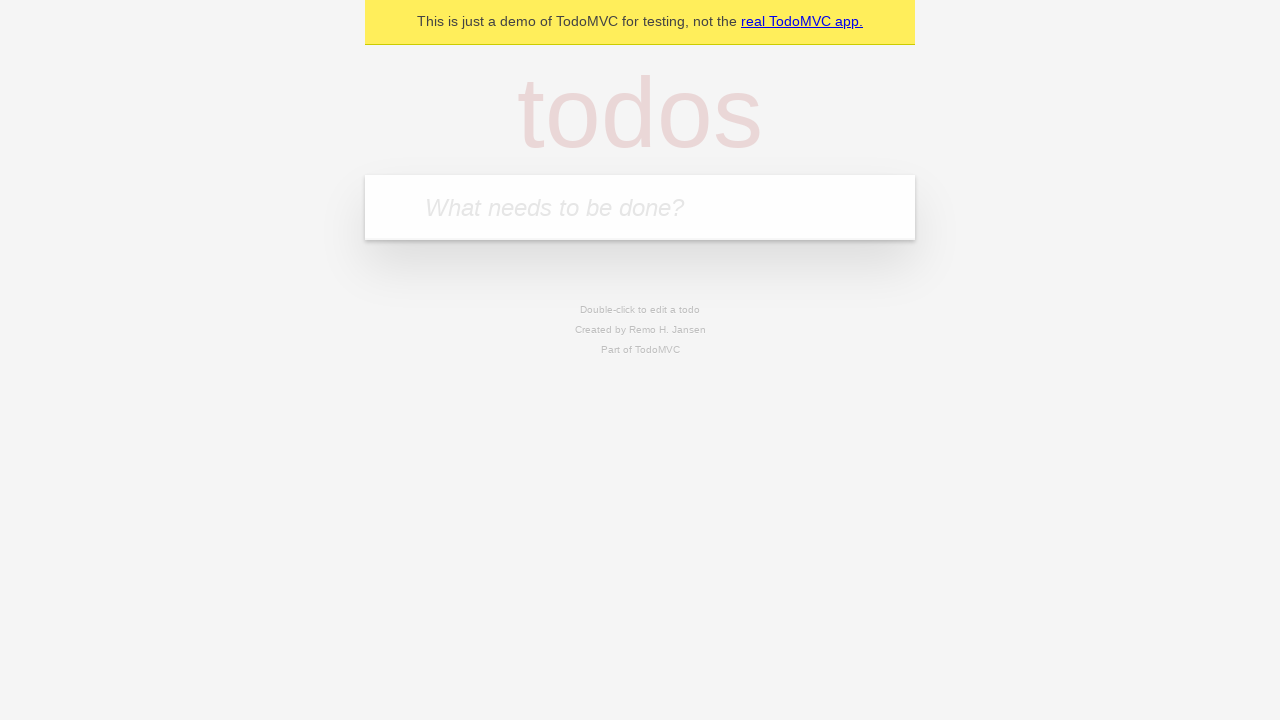

Filled todo input with 'buy some cheese' on internal:attr=[placeholder="What needs to be done?"i]
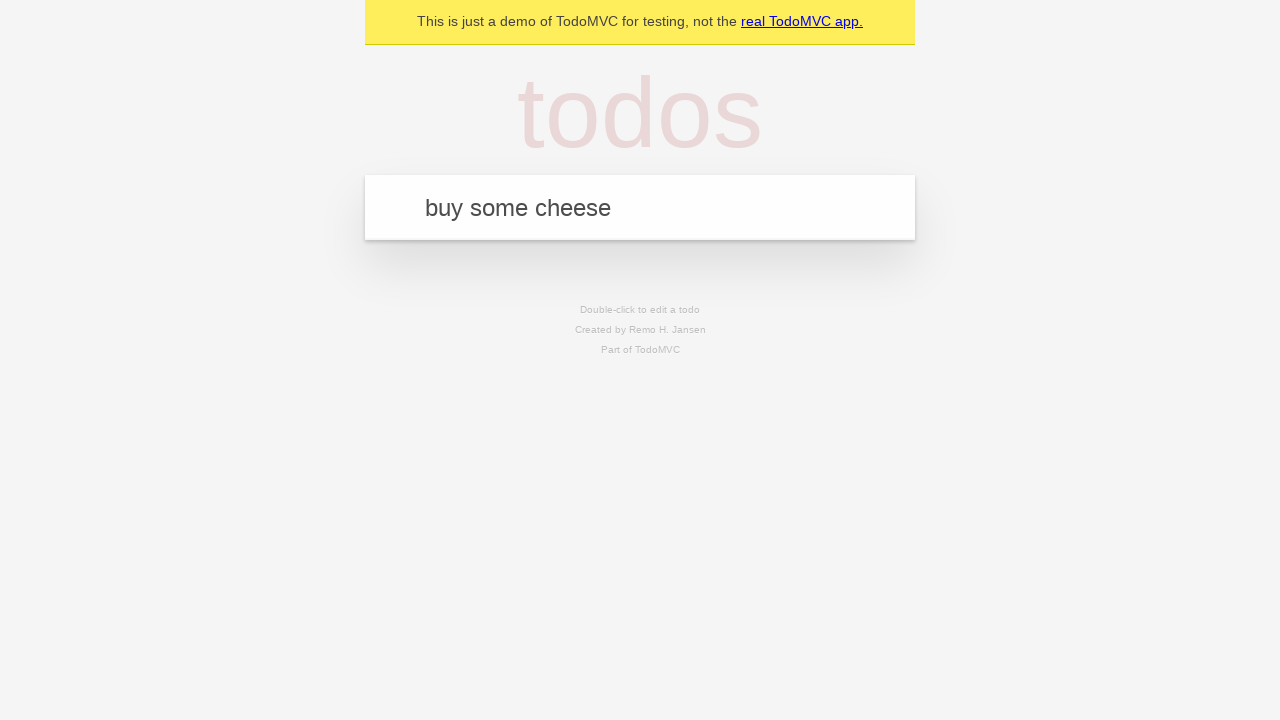

Pressed Enter to create first todo item on internal:attr=[placeholder="What needs to be done?"i]
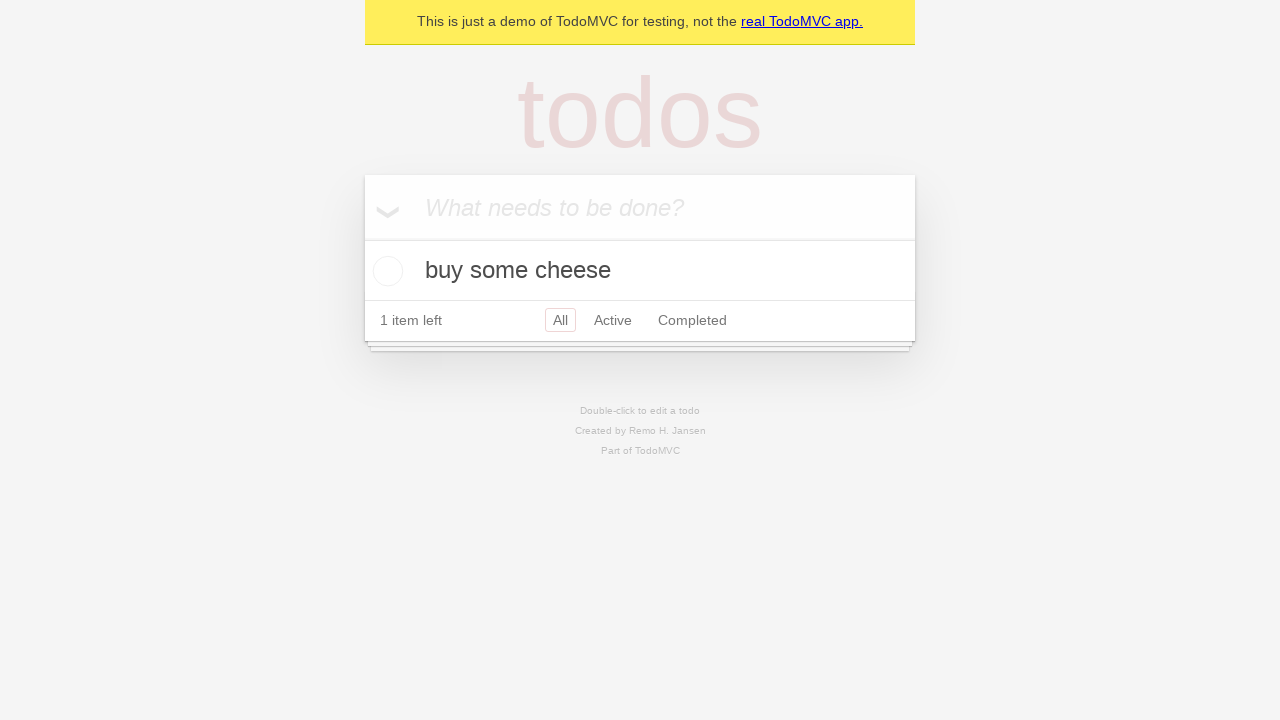

Filled todo input with 'feed the cat' on internal:attr=[placeholder="What needs to be done?"i]
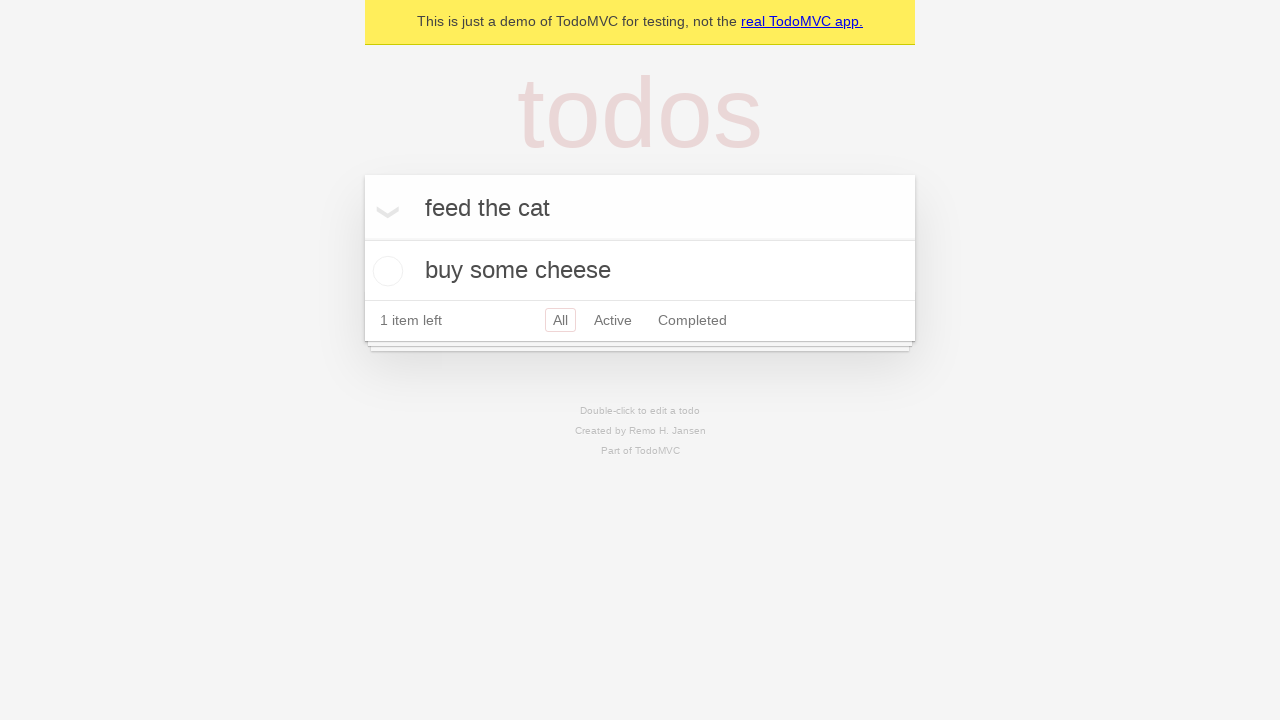

Pressed Enter to create second todo item on internal:attr=[placeholder="What needs to be done?"i]
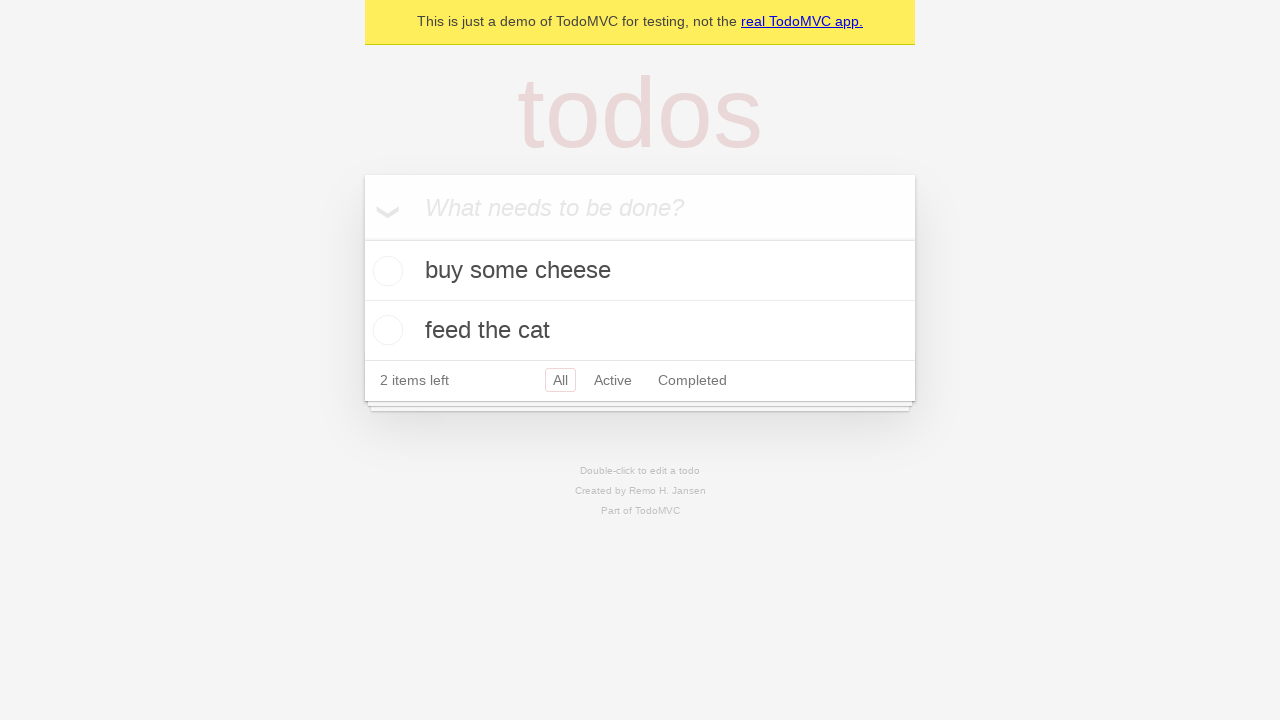

Filled todo input with 'book a doctors appointment' on internal:attr=[placeholder="What needs to be done?"i]
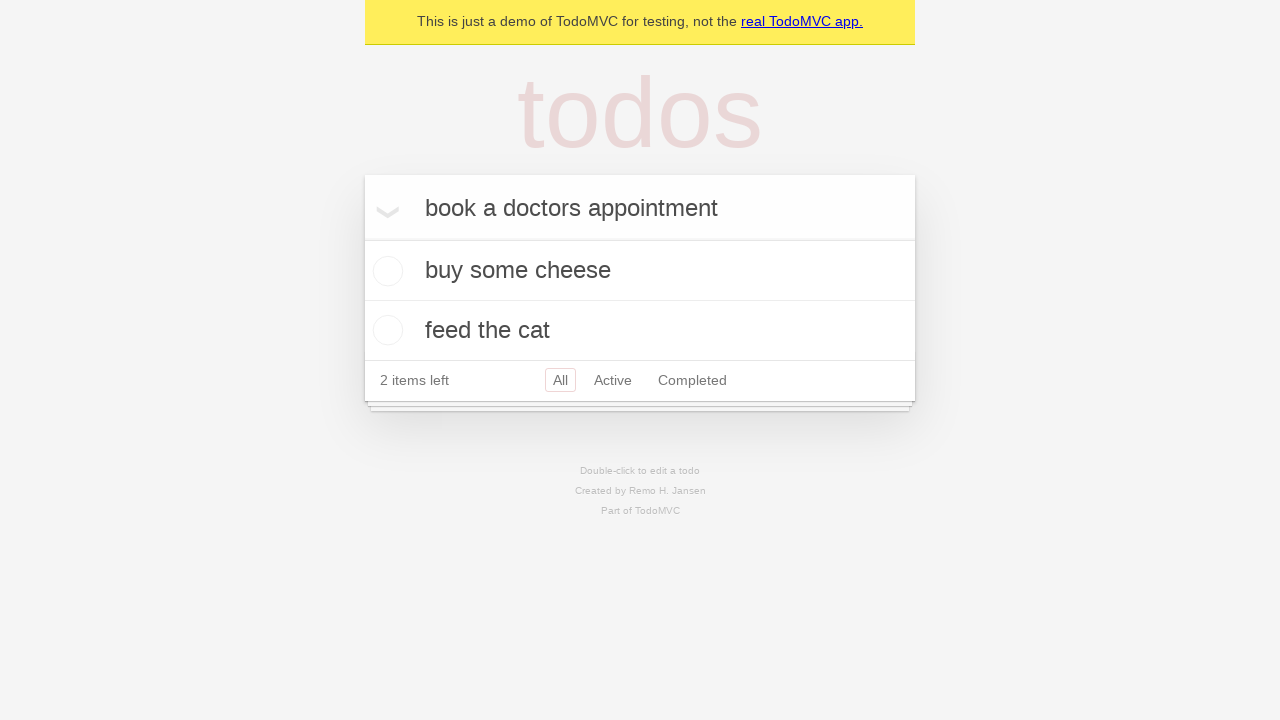

Pressed Enter to create third todo item on internal:attr=[placeholder="What needs to be done?"i]
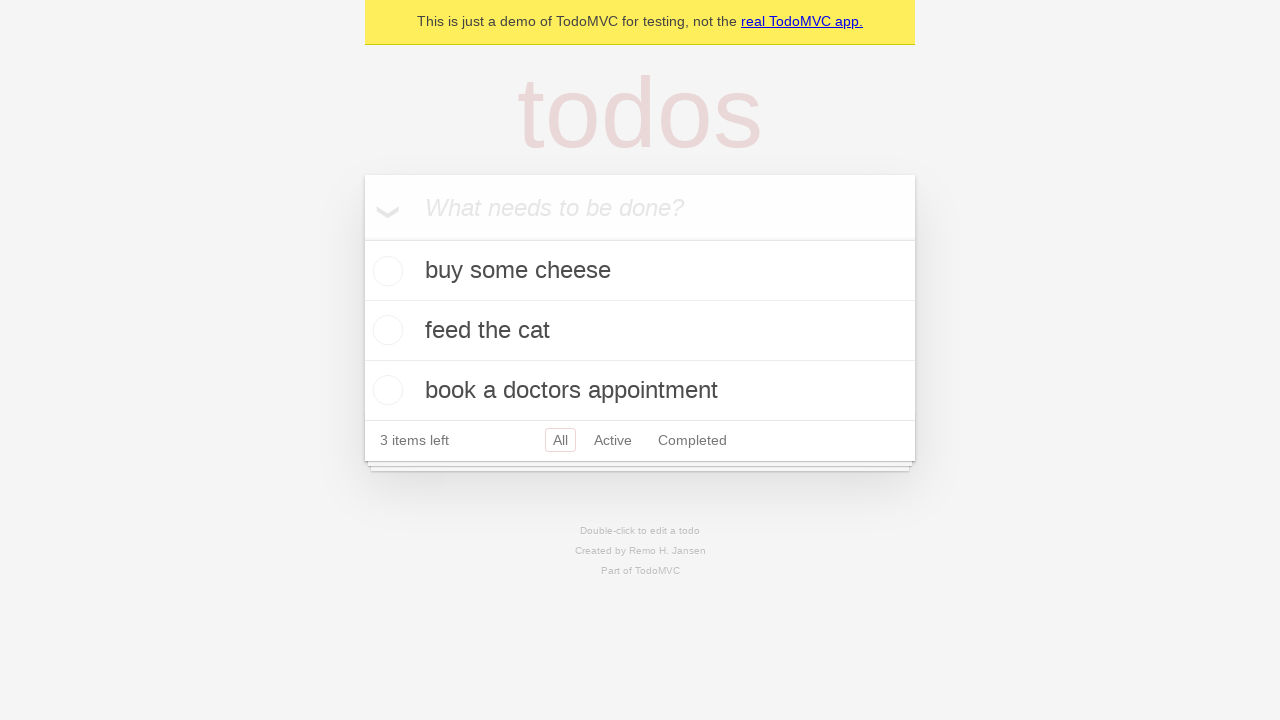

Checked the second todo item checkbox to mark it as completed at (385, 330) on internal:testid=[data-testid="todo-item"s] >> nth=1 >> internal:role=checkbox
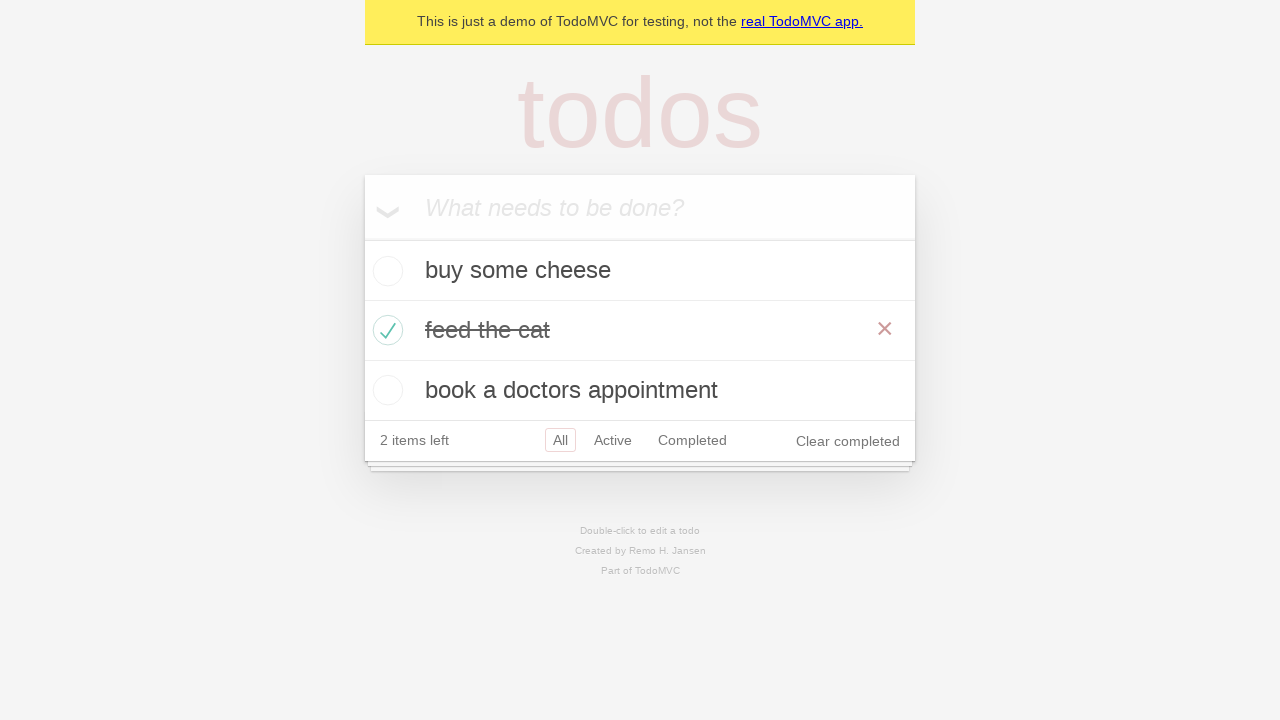

Clicked Active filter to display only incomplete todo items at (613, 440) on internal:role=link[name="Active"i]
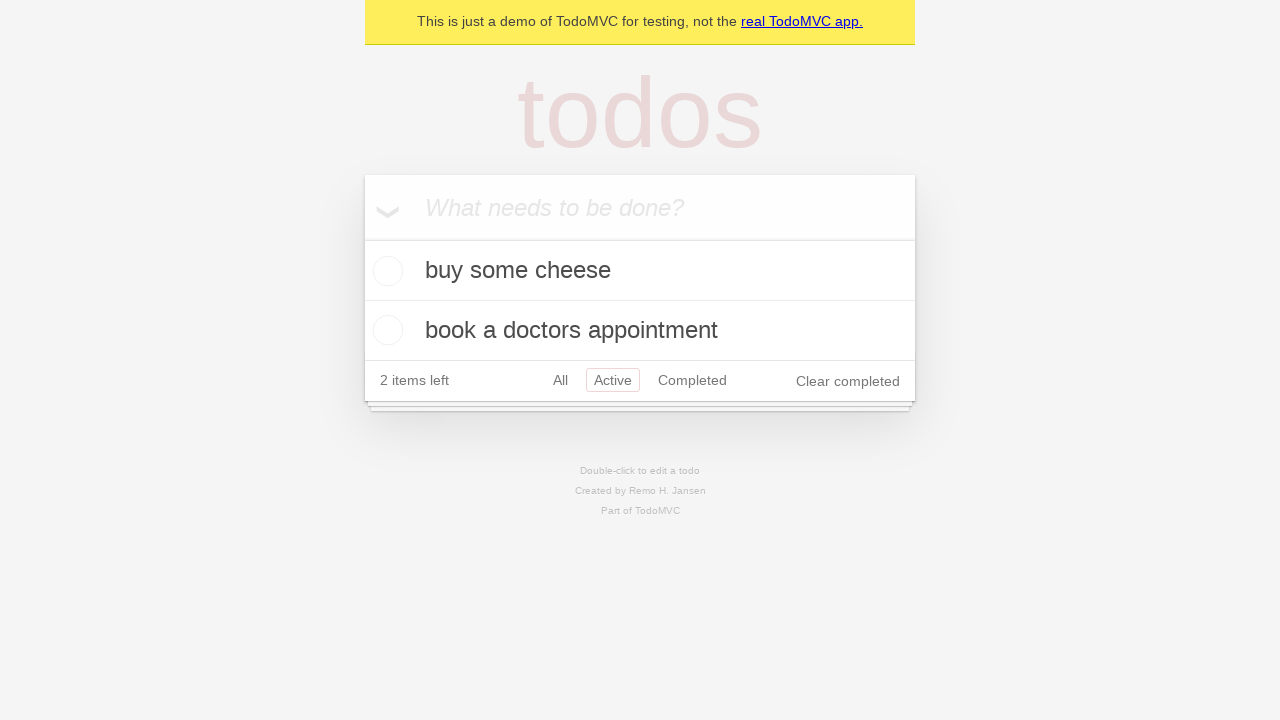

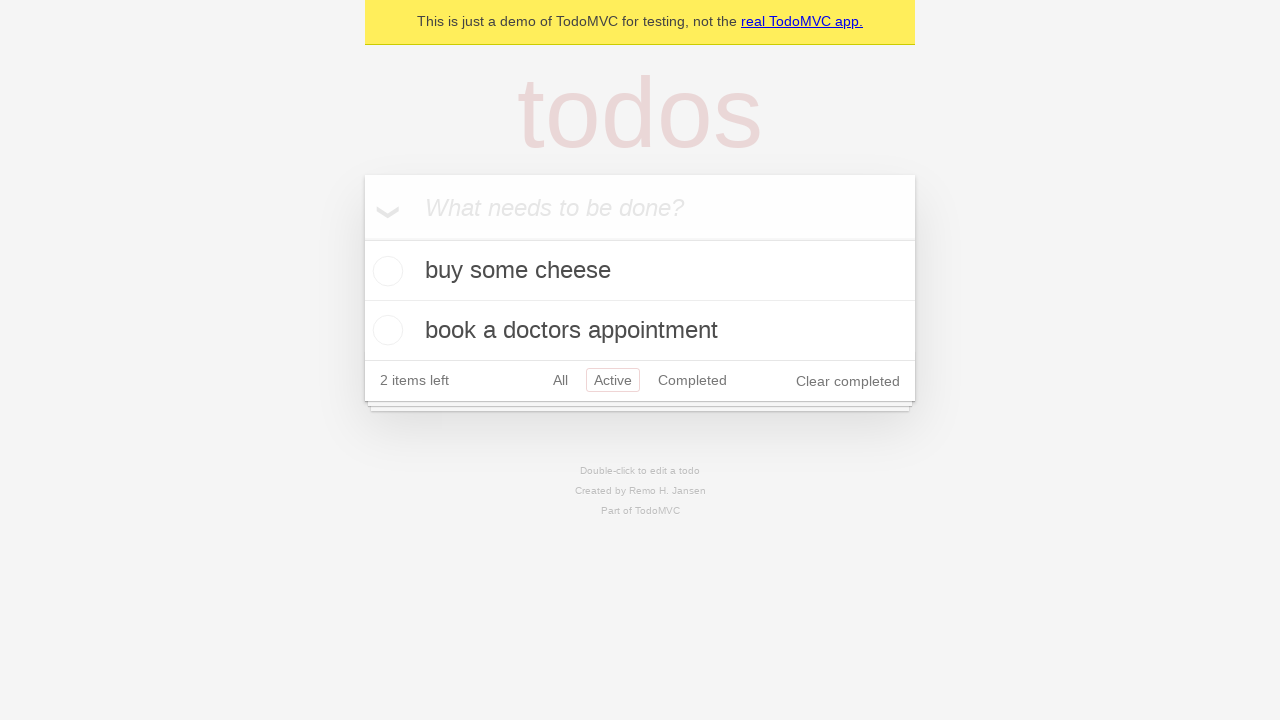